Tests a subscription form by selecting education level, course, filling personal information fields (CPF, name, contact details, address), and verifying that clicking the disability checkbox reveals a disability input field that can accept text.

Starting URL: https://developer.grupoa.education/subscription/

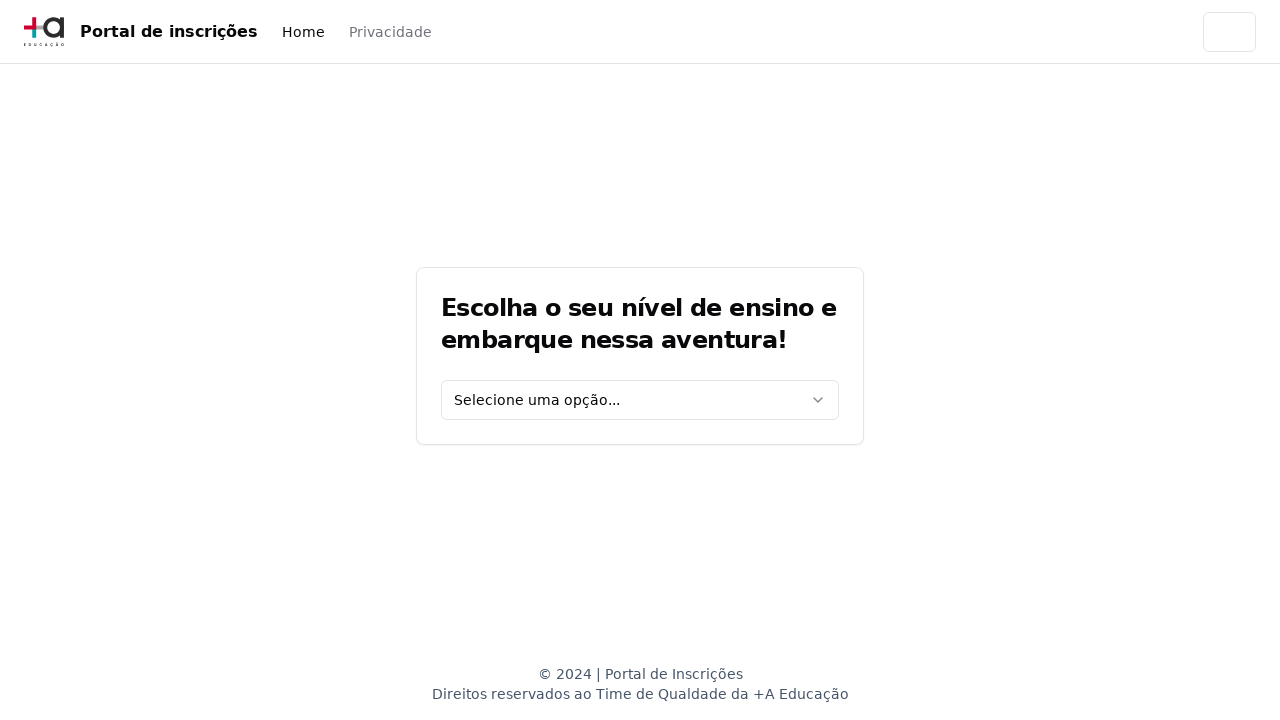

Clicked education level select dropdown at (640, 400) on [data-testid='education-level-select']
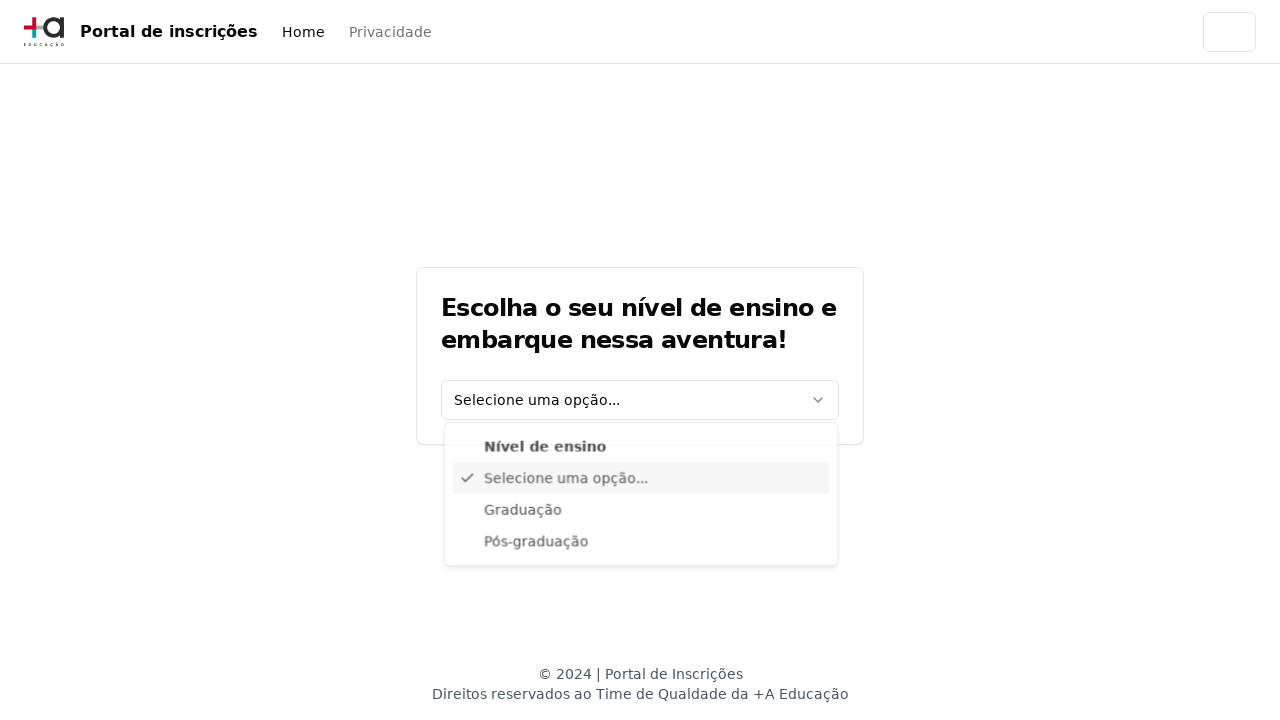

Selected 'Graduação' from education level dropdown at (641, 513) on xpath=//div[@data-radix-vue-collection-item][contains(., 'Graduação')]
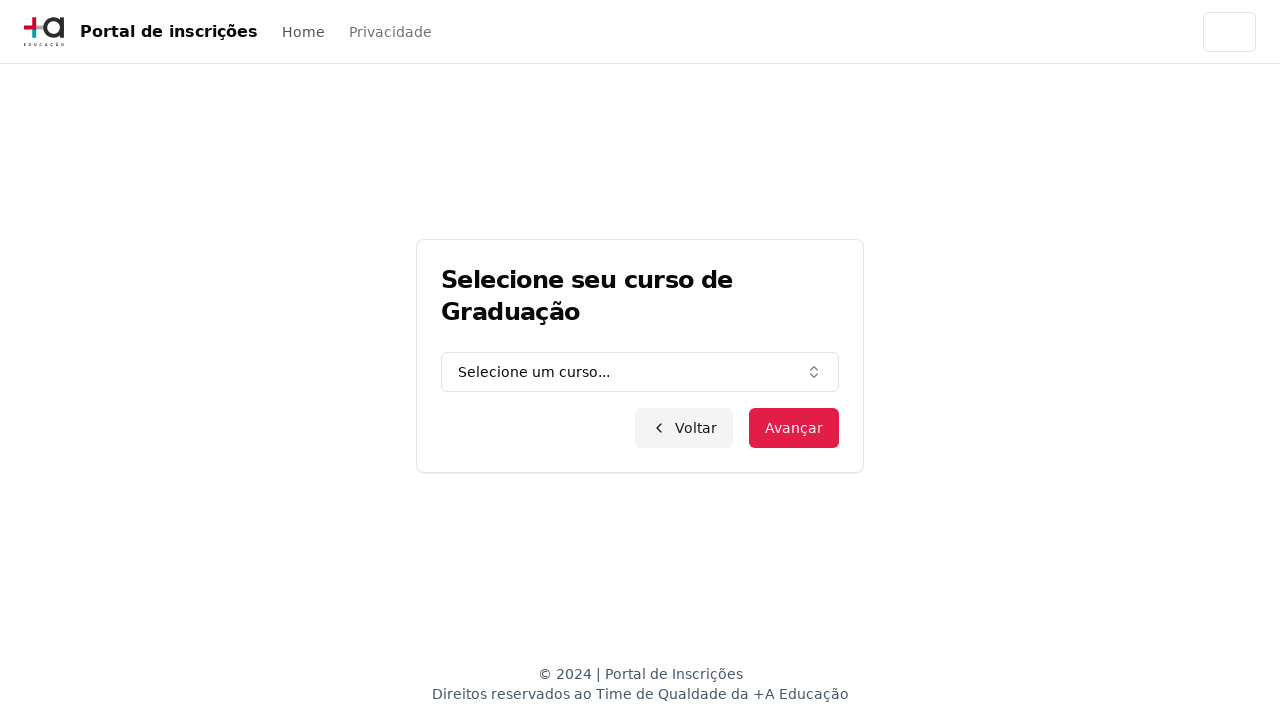

Clicked graduation course combo box at (640, 372) on [data-testid='graduation-combo']
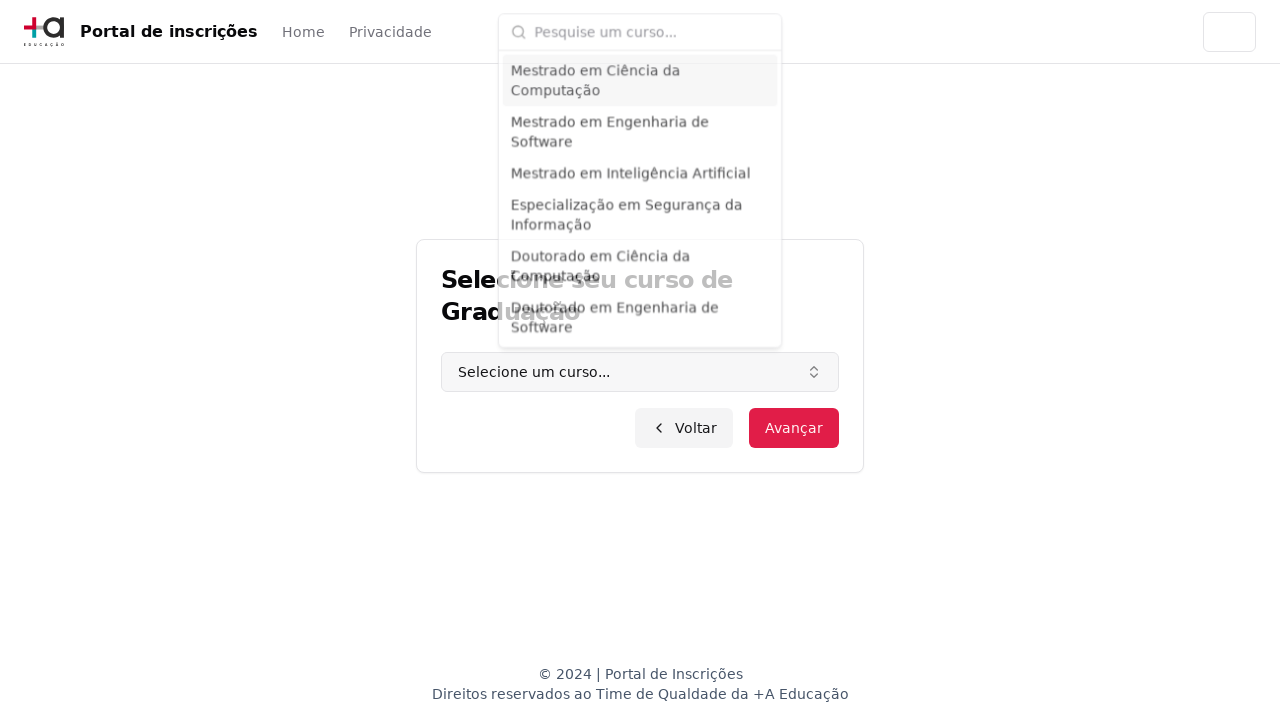

Clicked course input field at (652, 28) on input.h-9
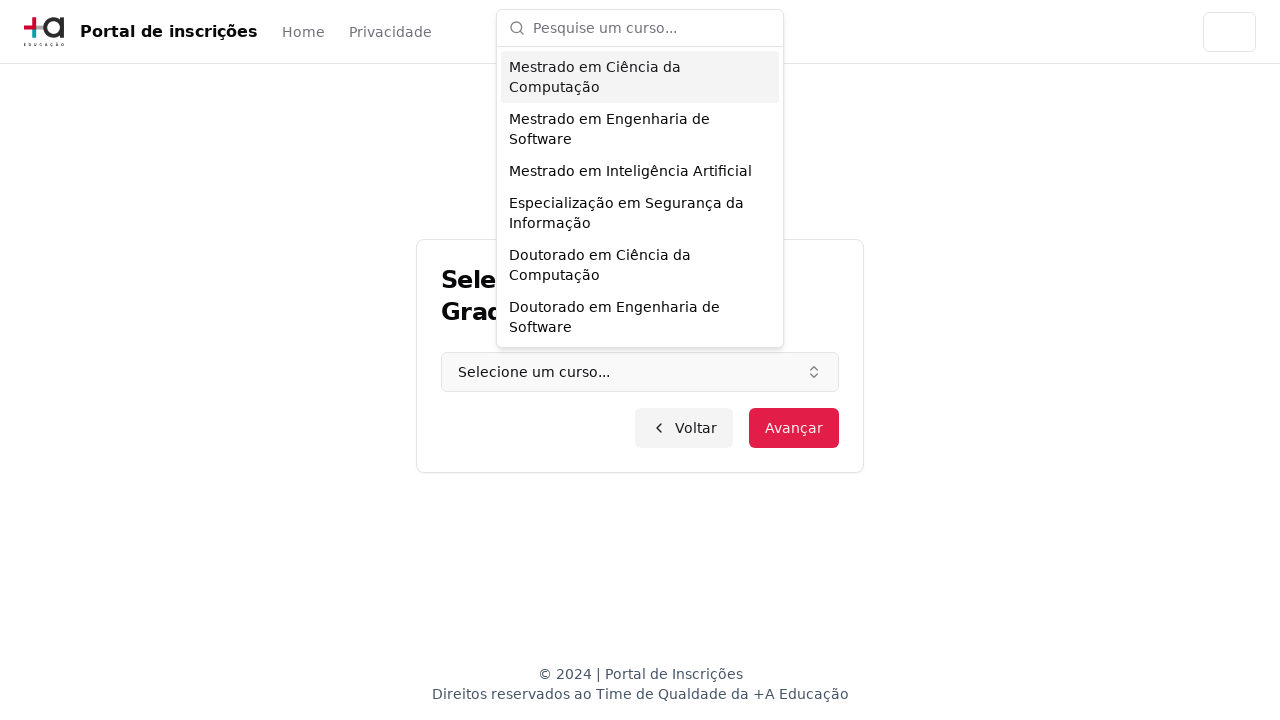

Filled course field with 'Engenharia de Software' on input.h-9
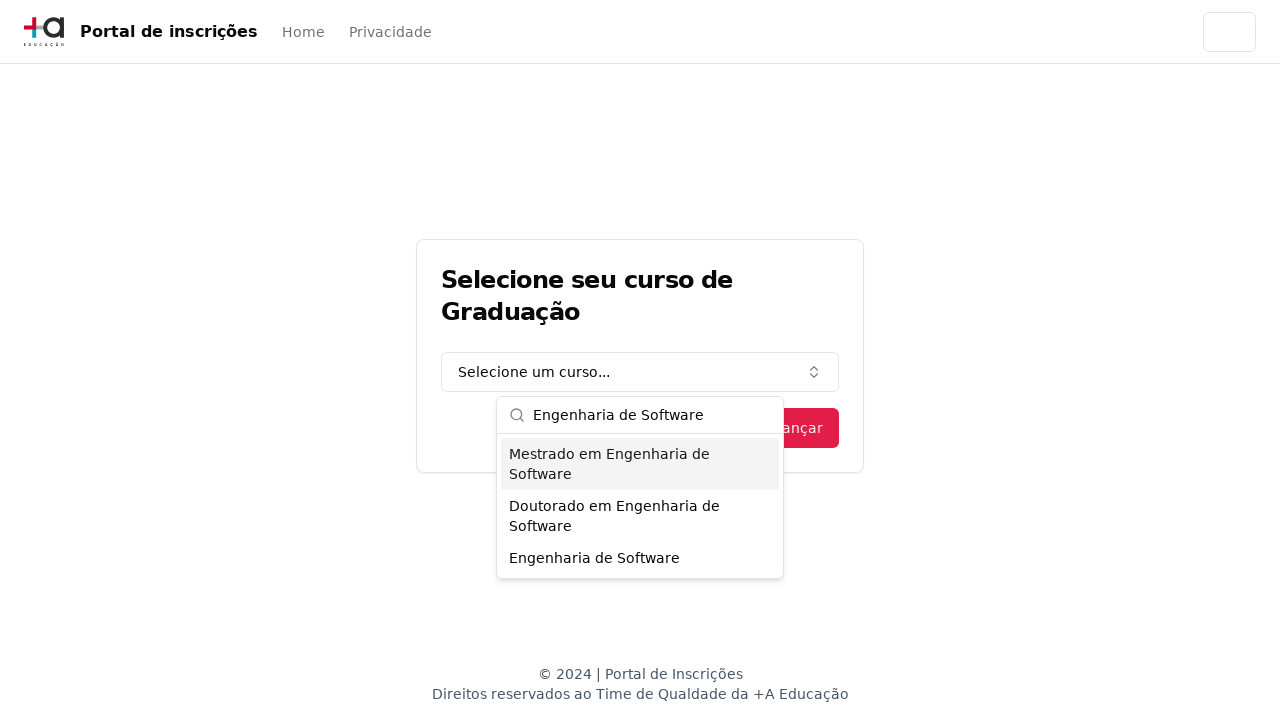

Pressed Enter to confirm course selection on input.h-9
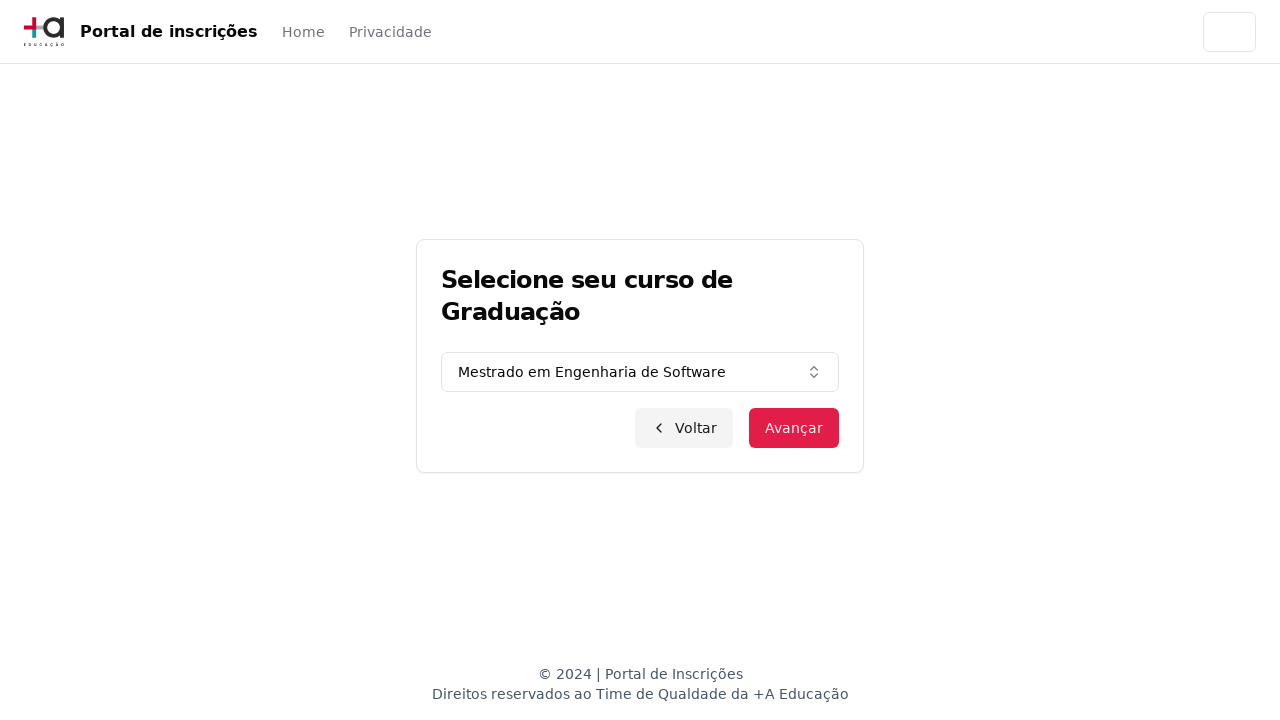

Clicked advance button to proceed to personal information at (794, 428) on button.inline-flex.items-center.justify-center.bg-primary
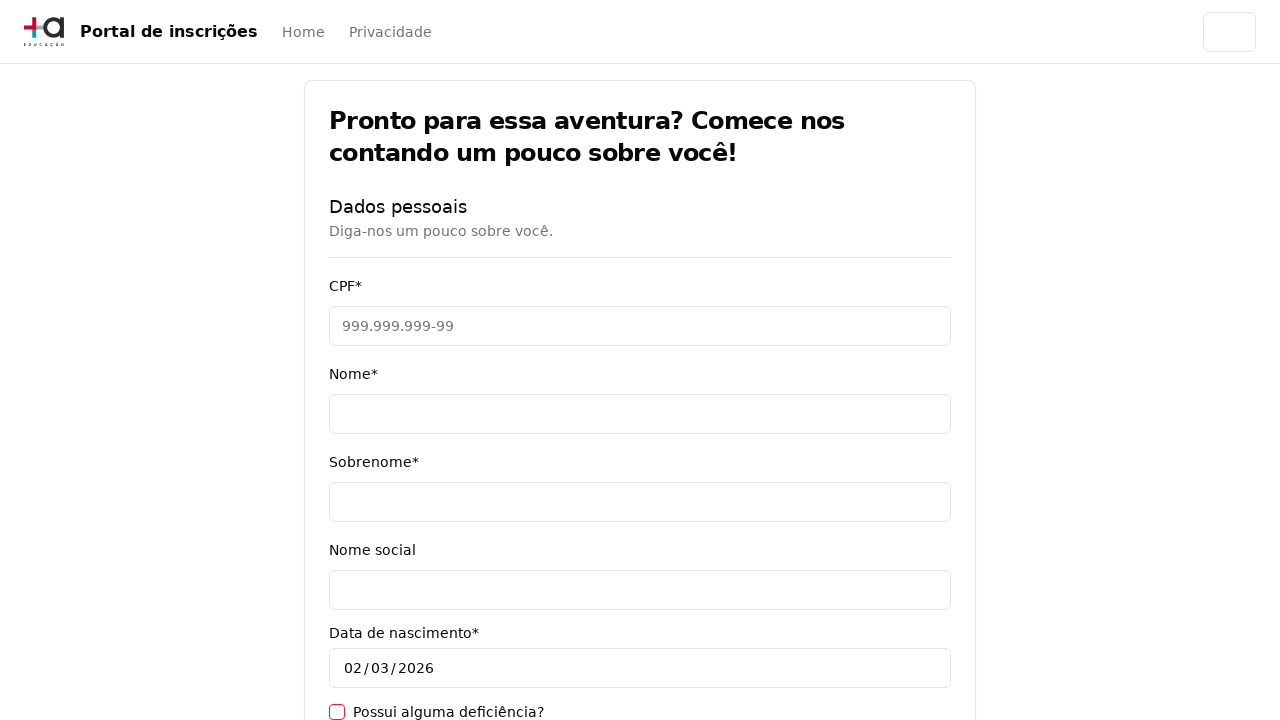

CPF input field is now visible
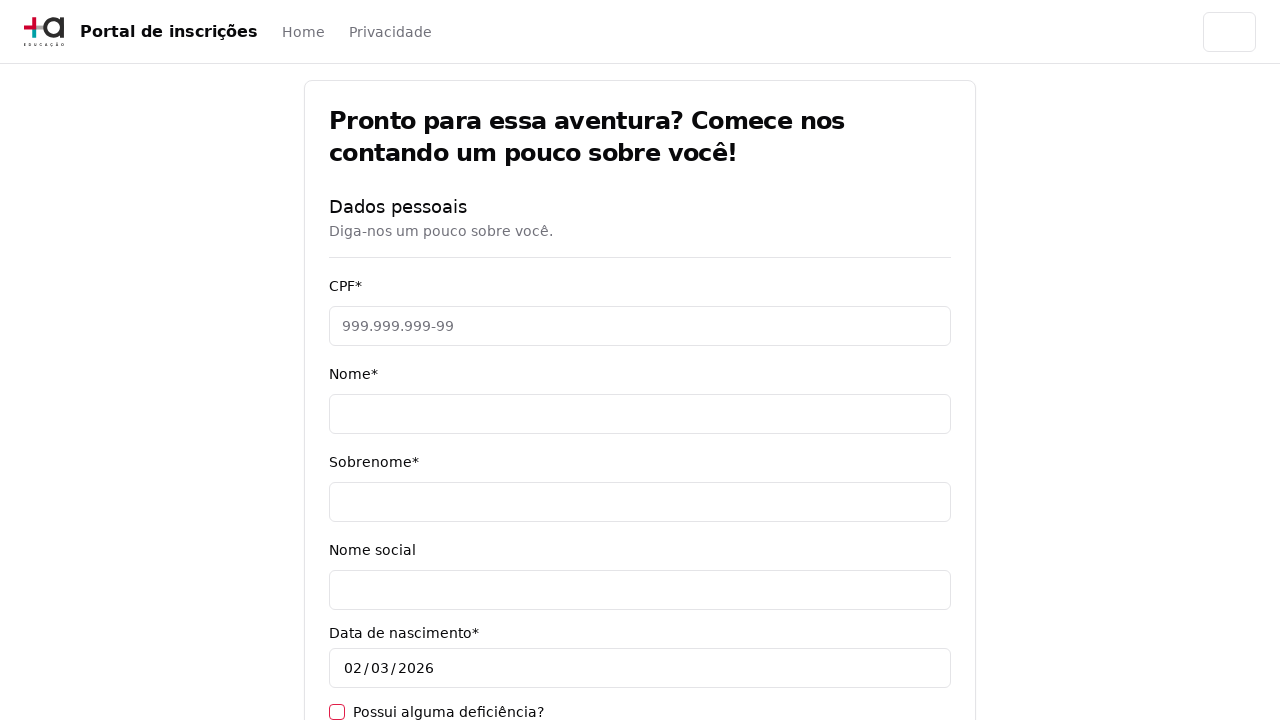

Filled CPF field with '11495607623' on [data-testid='cpf-input']
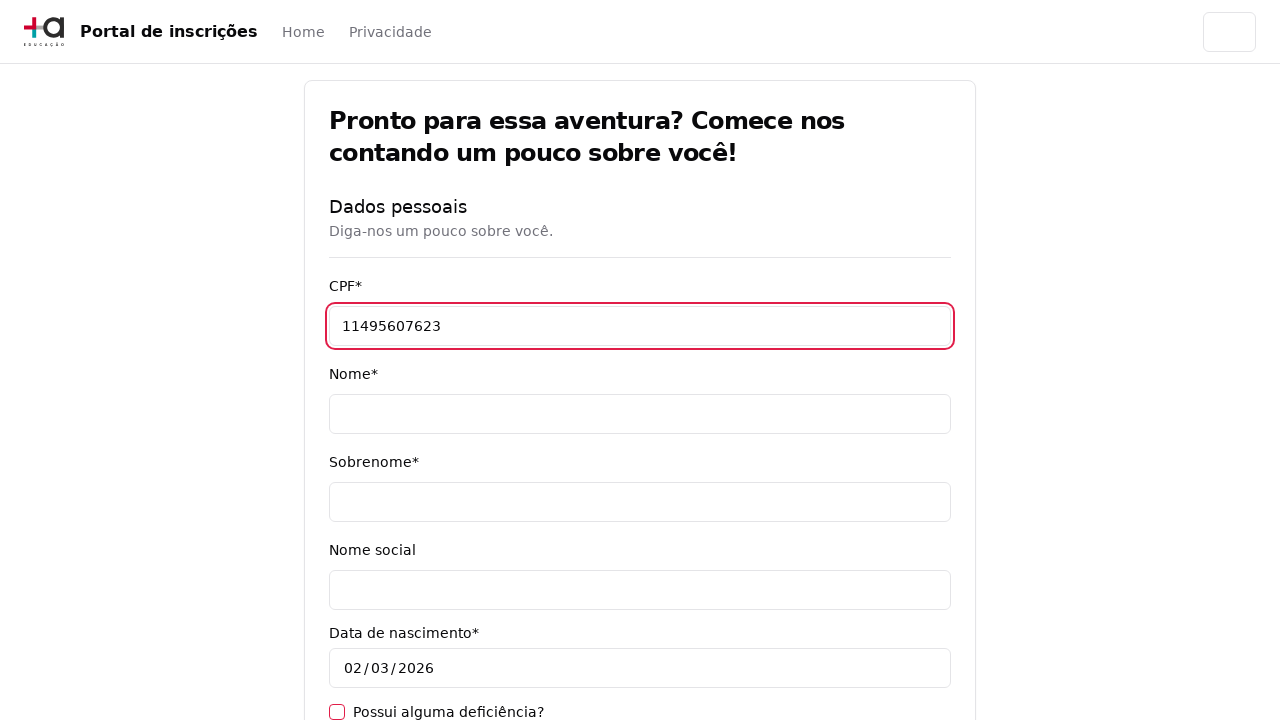

Filled name field with 'Jéssica' on [data-testid='name-input']
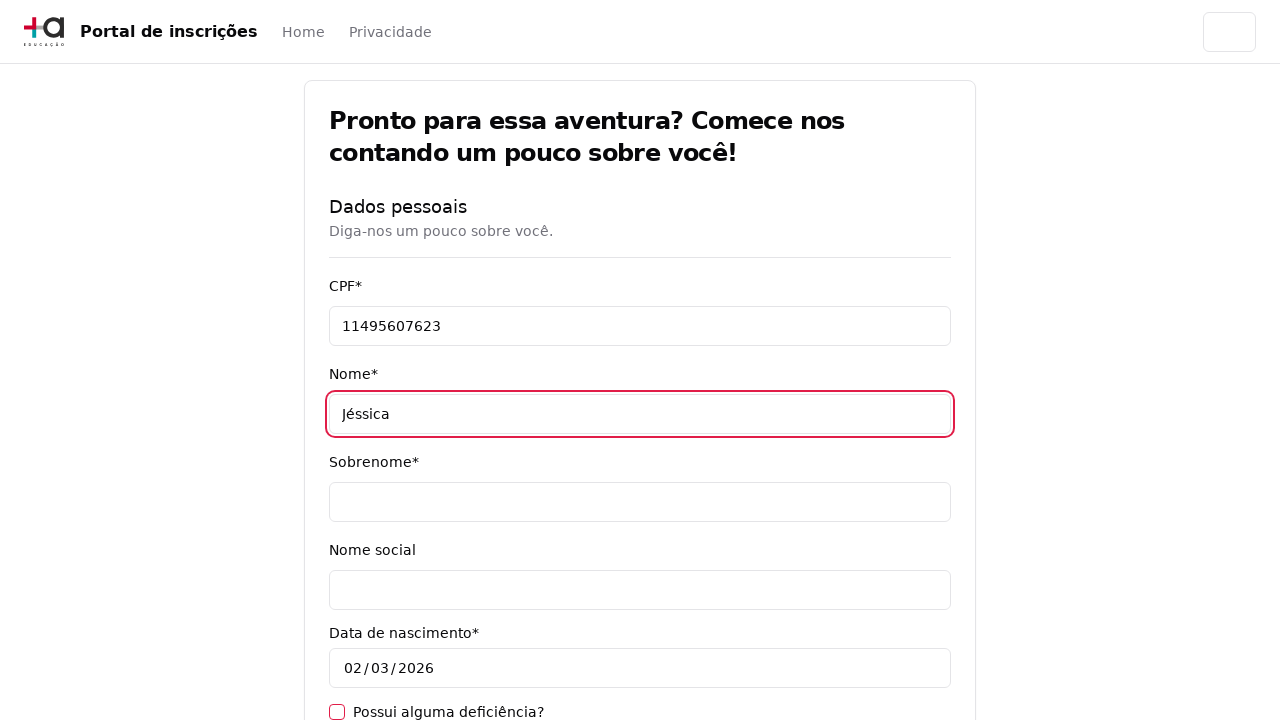

Filled surname field with 'Martins' on [data-testid='surname-input']
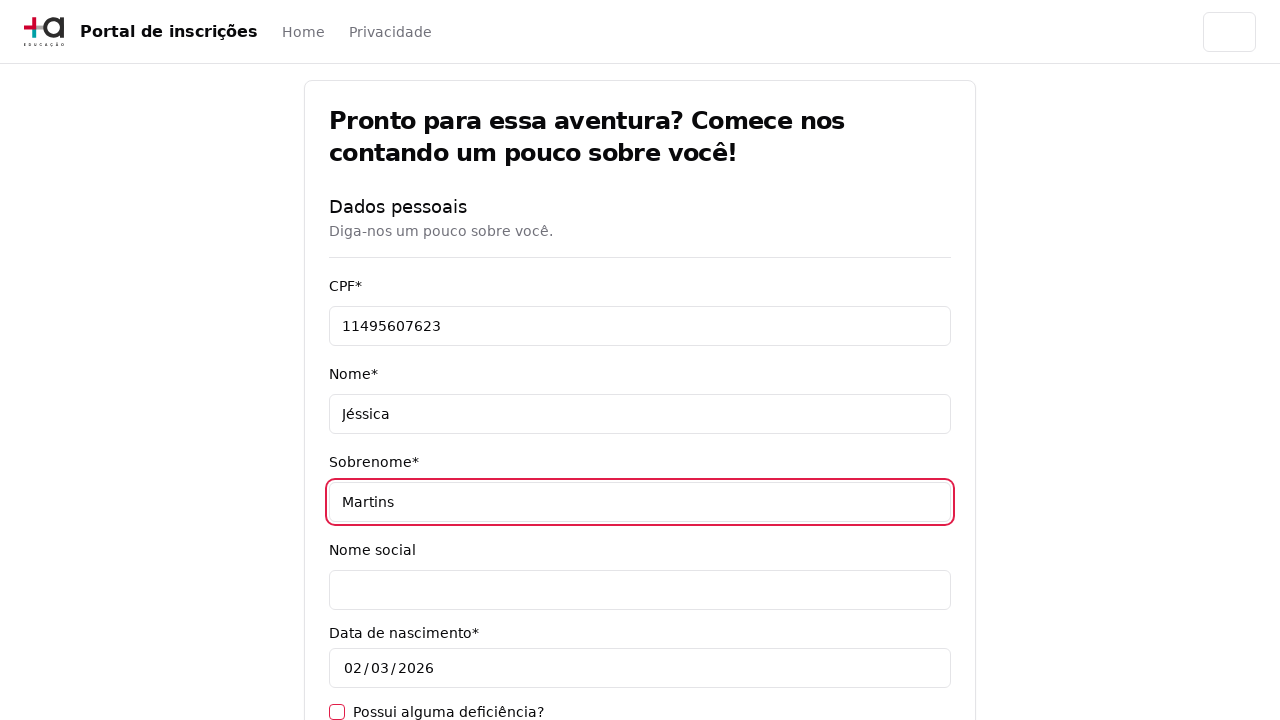

Clicked disability checkbox to reveal disability input field at (337, 712) on [data-testid='has-disability-checkbox']
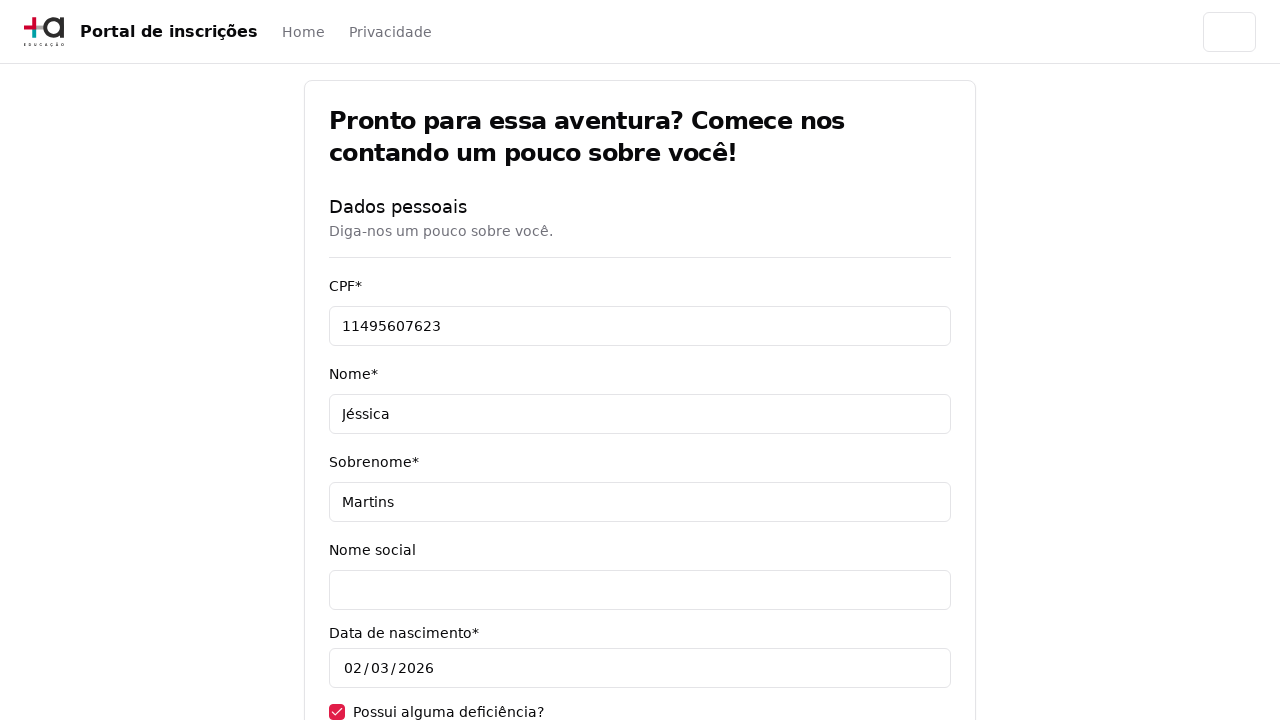

Filled email field with 'jessica.martins@example.com' on [data-testid='email-input']
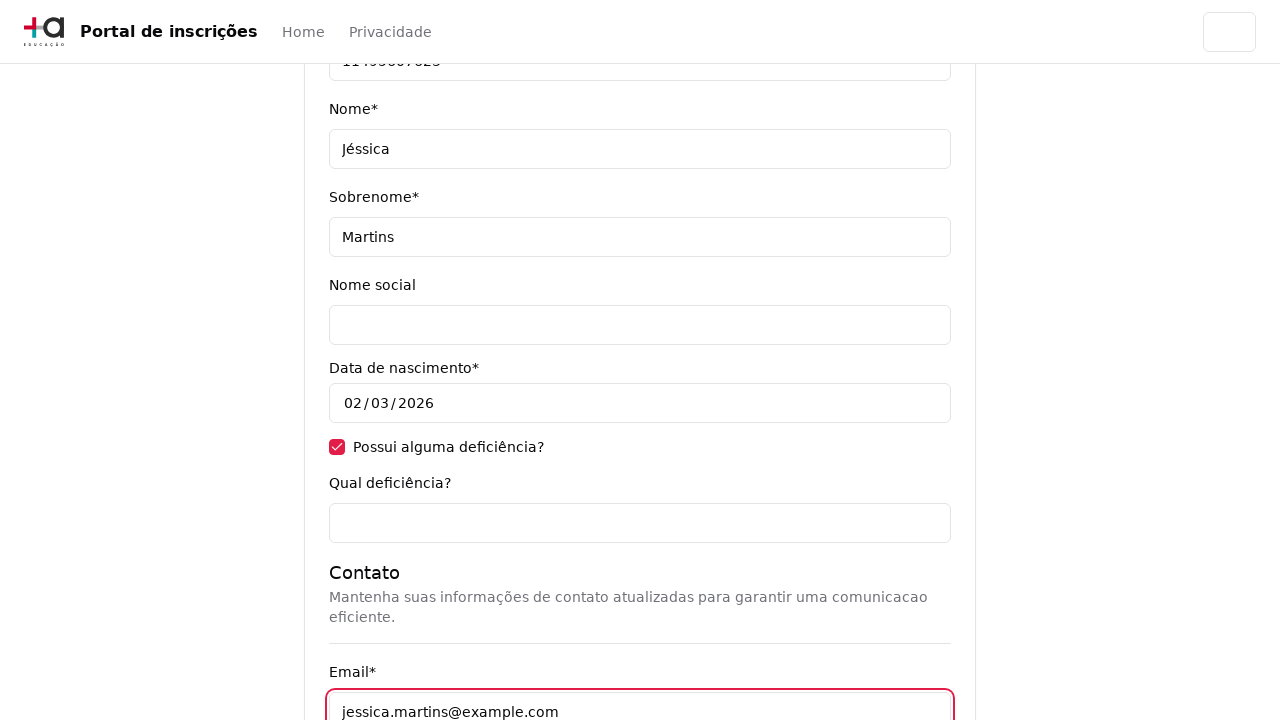

Filled cellphone field with '31975030000' on [data-testid='cellphone-input']
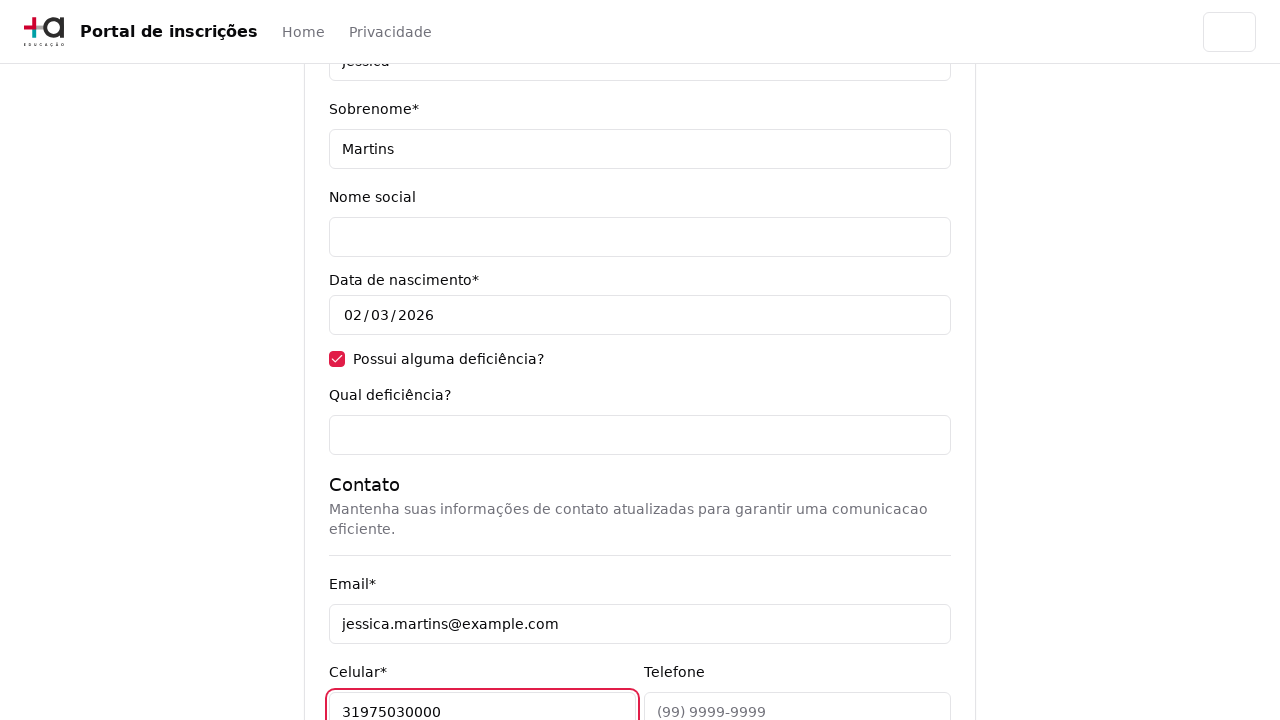

Filled phone field with '3132320032' on [data-testid='phone-input']
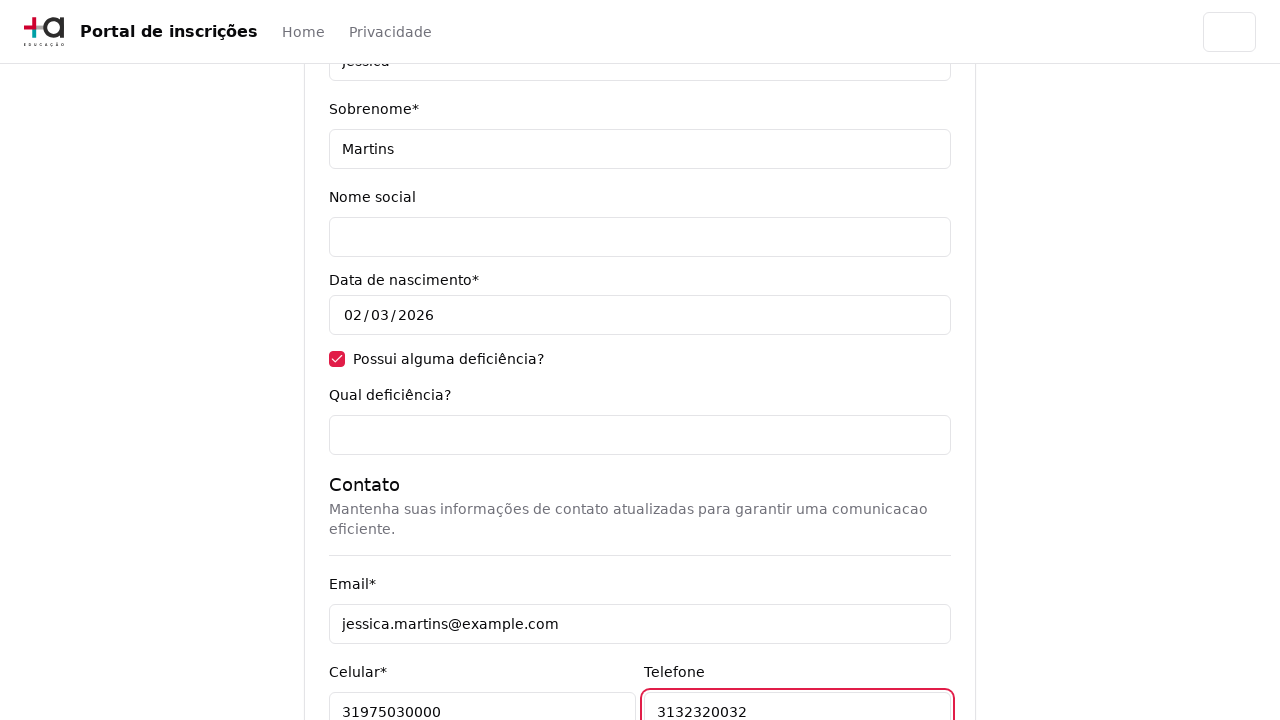

Filled CEP field with '30330000' on [data-testid='cep-input']
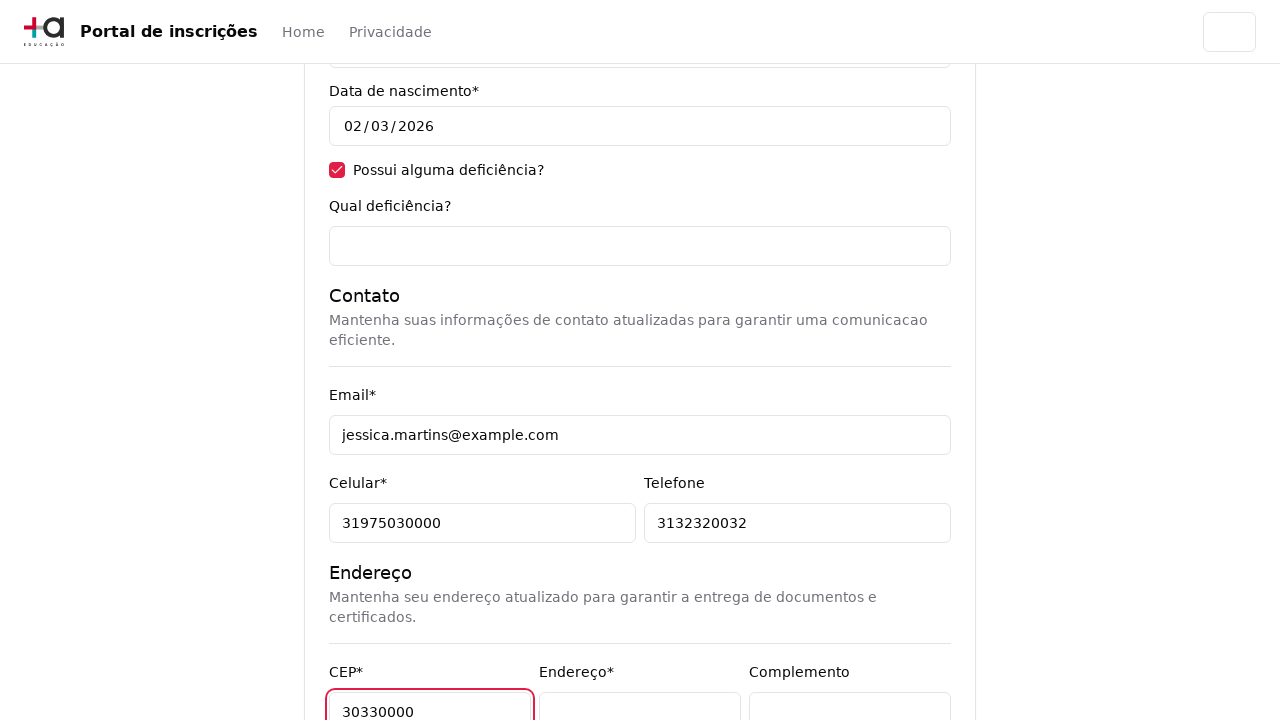

Filled address field with 'Rua A' on [data-testid='address-input']
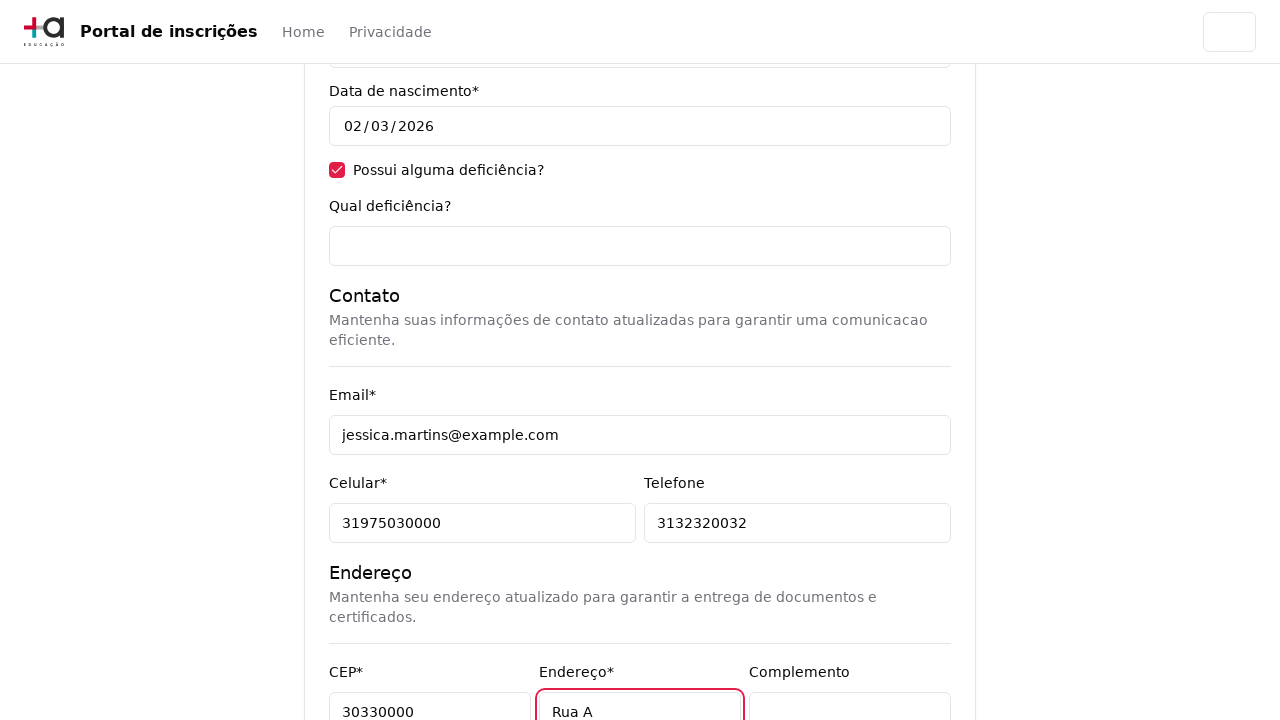

Left complement field empty on [data-testid='complement-input']
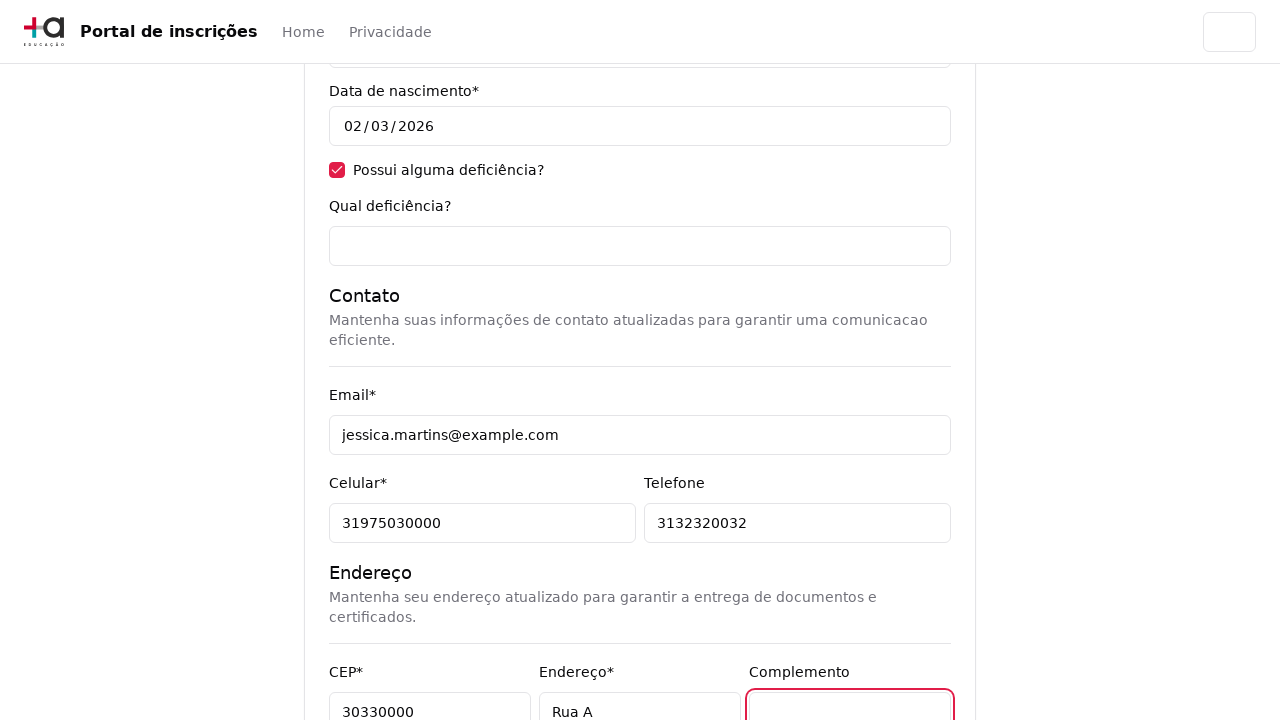

Filled neighborhood field with 'São Pedro' on [data-testid='neighborhood-input']
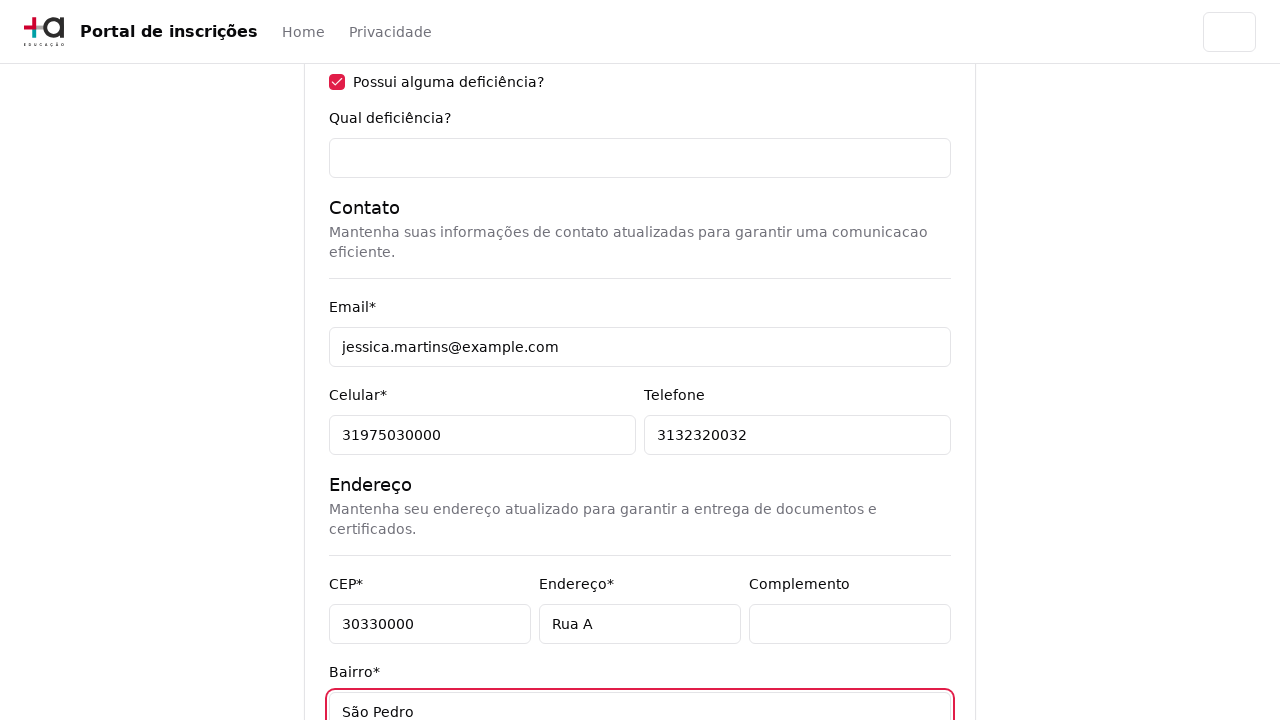

Filled city field with 'Belo Horizonte' on [data-testid='city-input']
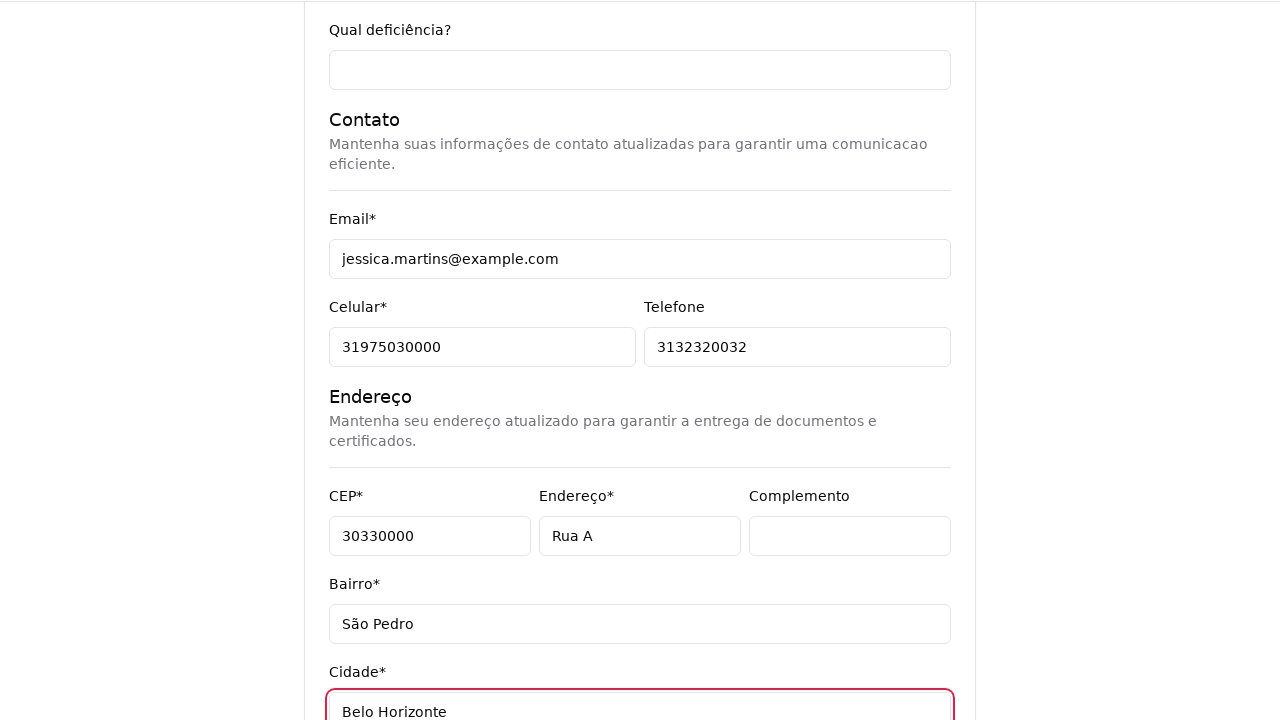

Filled state field with 'Minas Gerais' on [data-testid='state-input']
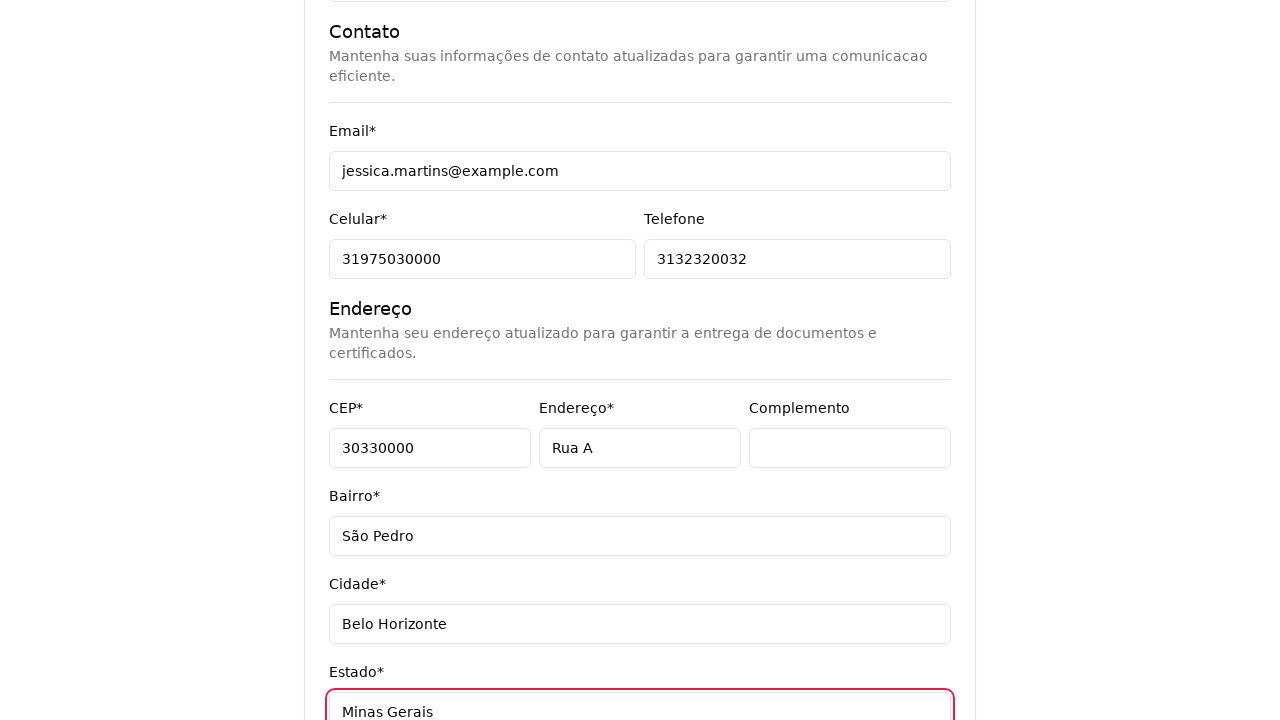

Filled country field with 'Brasil' on [data-testid='country-input']
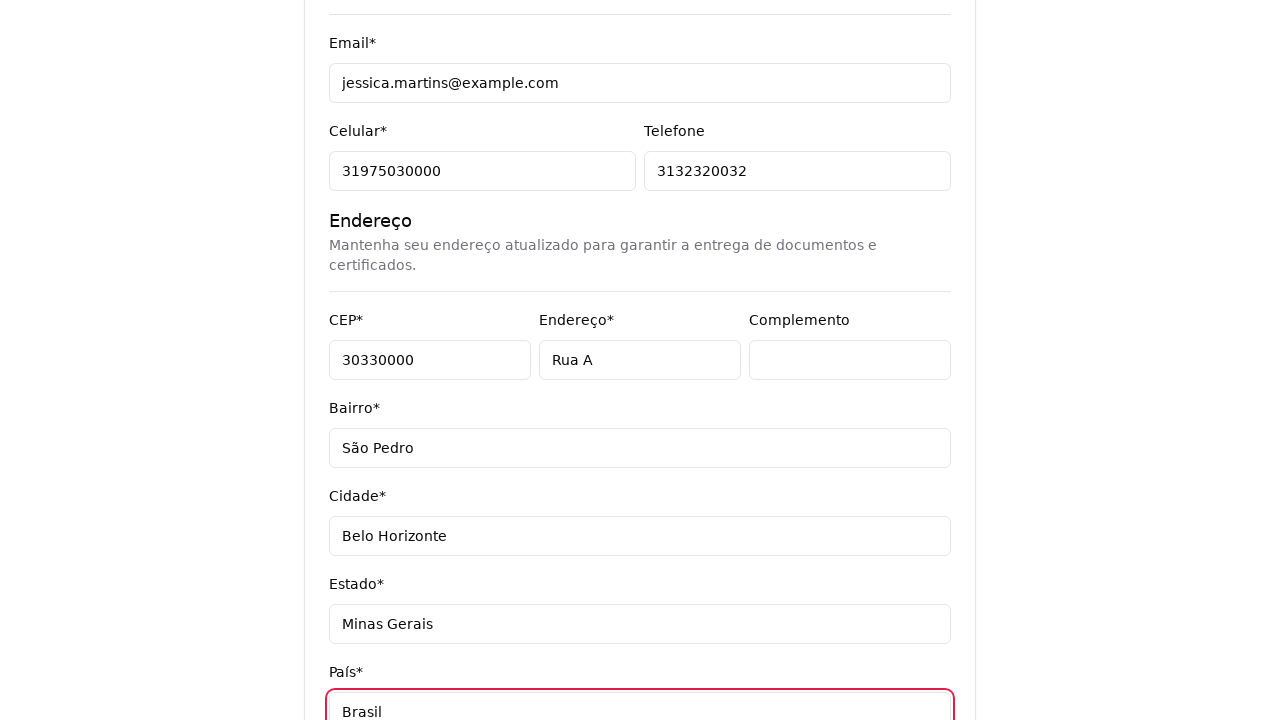

Disability input field is now visible and ready
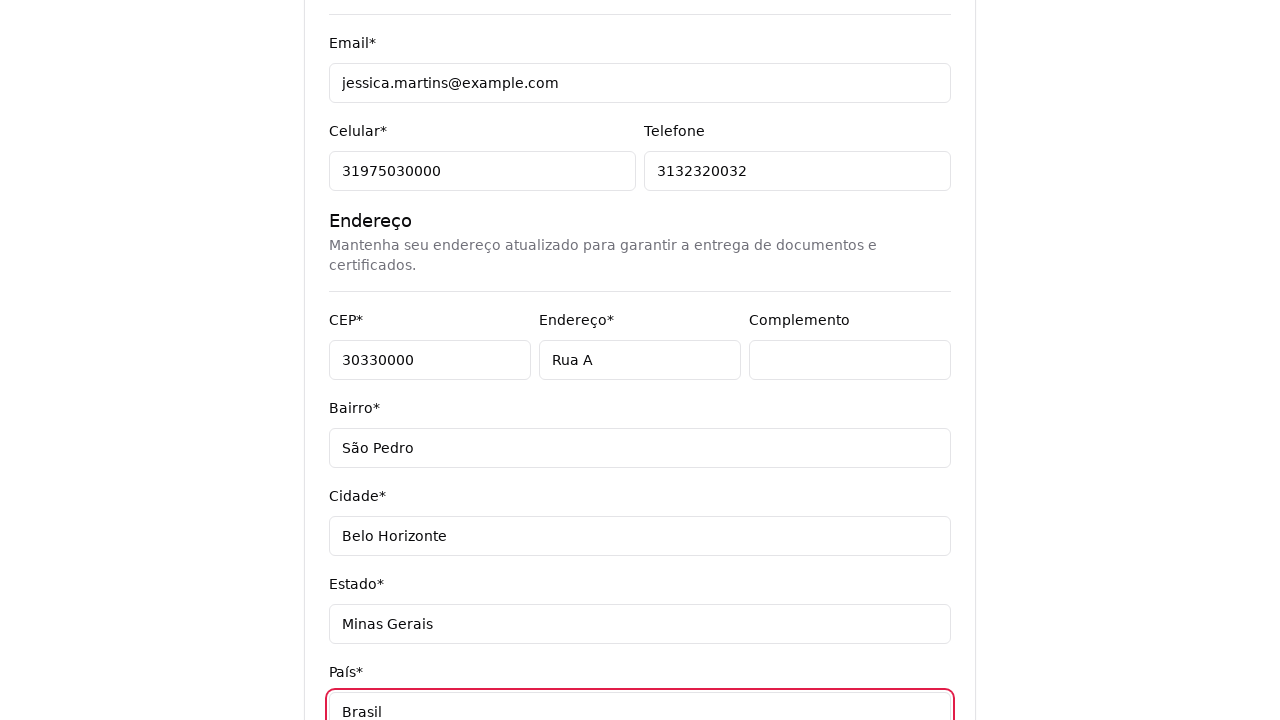

Filled disability field with 'Auditiva' on [data-testid='disability-input']
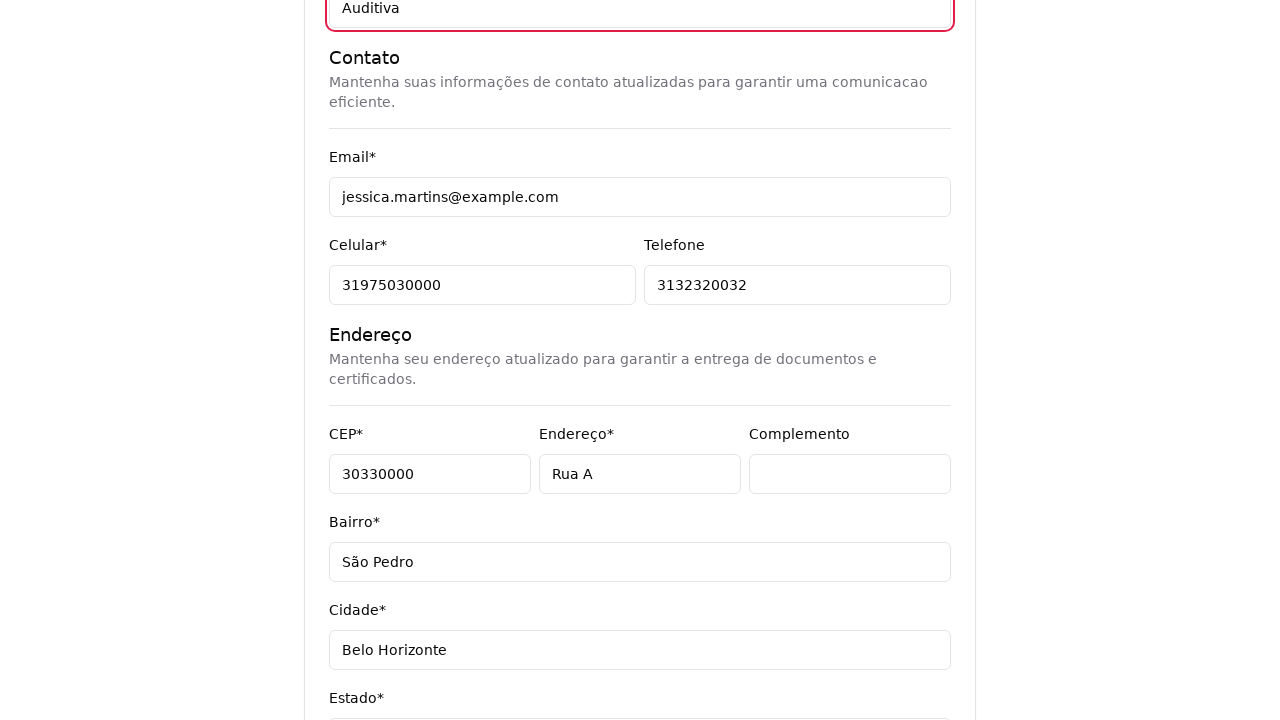

Clicked next button to proceed with subscription at (906, 587) on [data-testid='next-button']
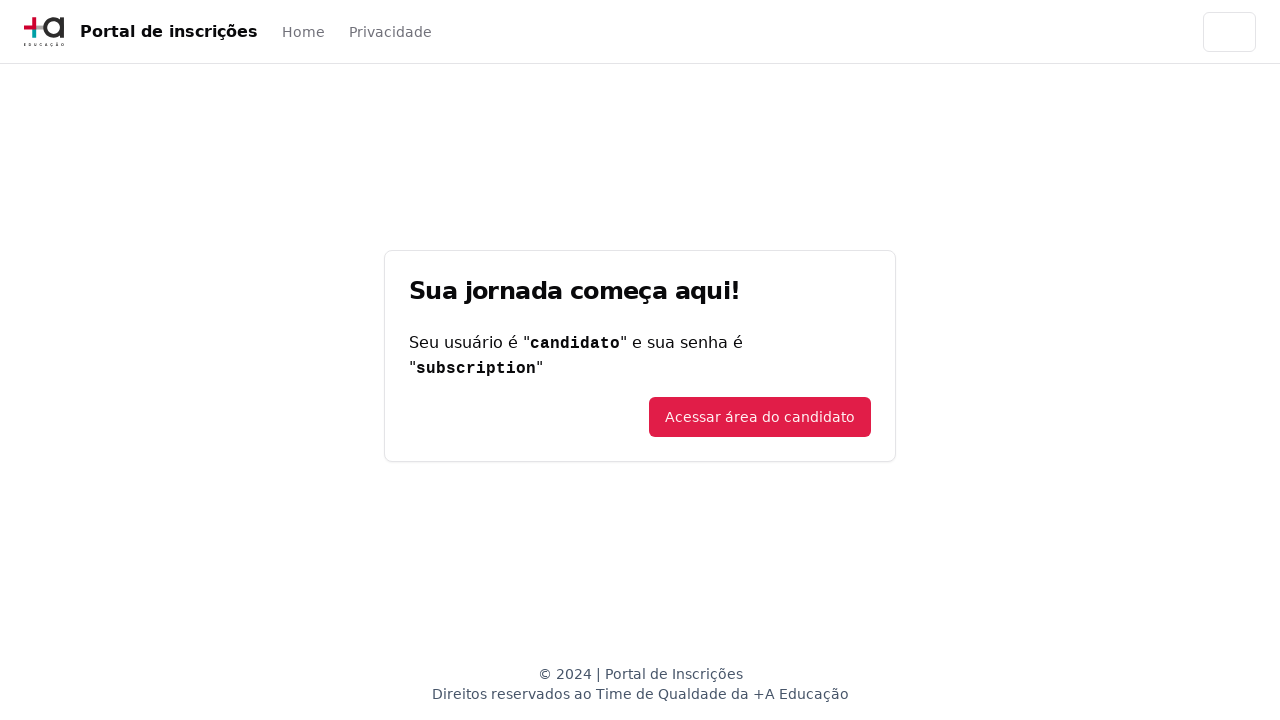

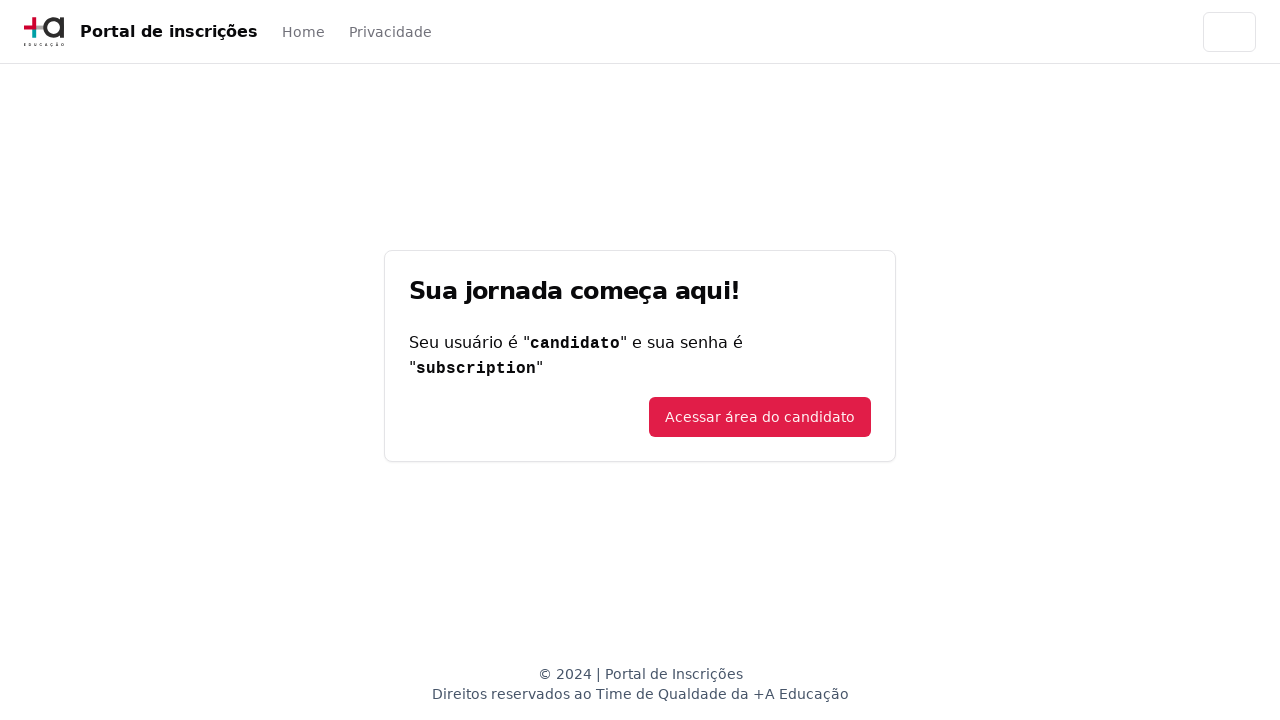